Navigates to OrangeHRM demo site and verifies it redirects to the login page URL

Starting URL: https://opensource-demo.orangehrmlive.com/

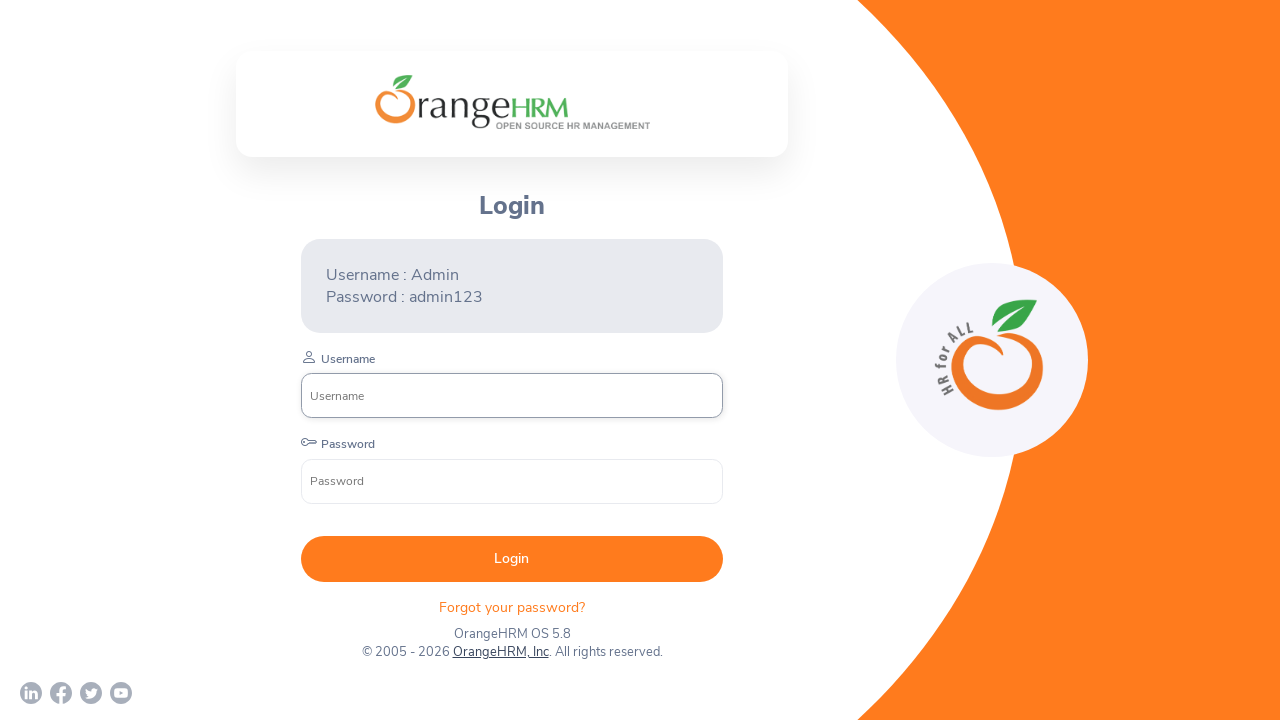

Waited for page to redirect to login URL
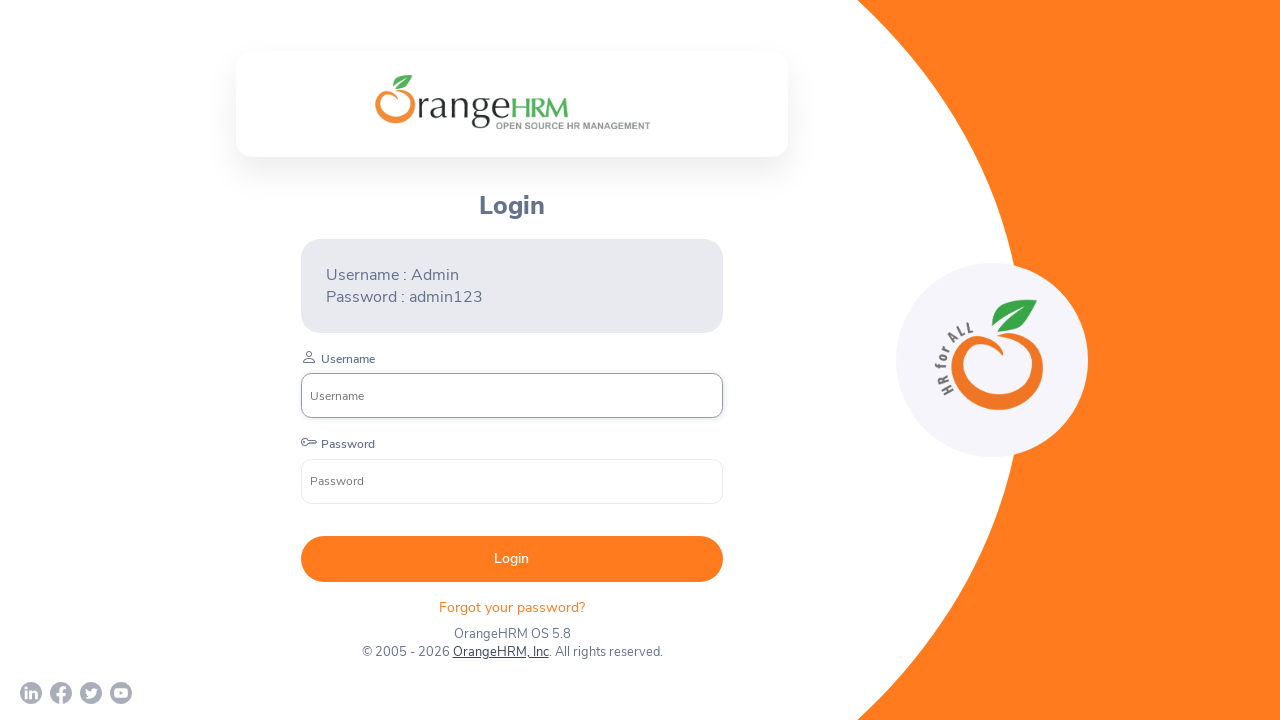

Retrieved current URL from page
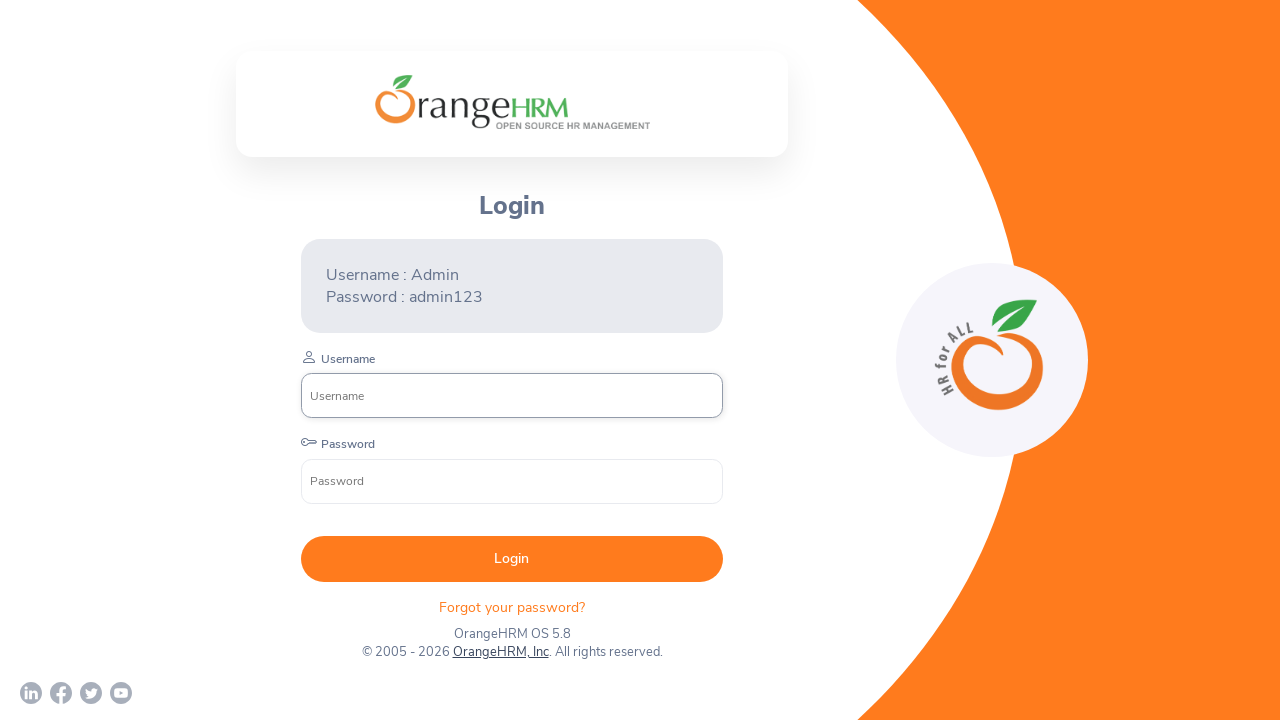

Verified current URL matches expected login page URL
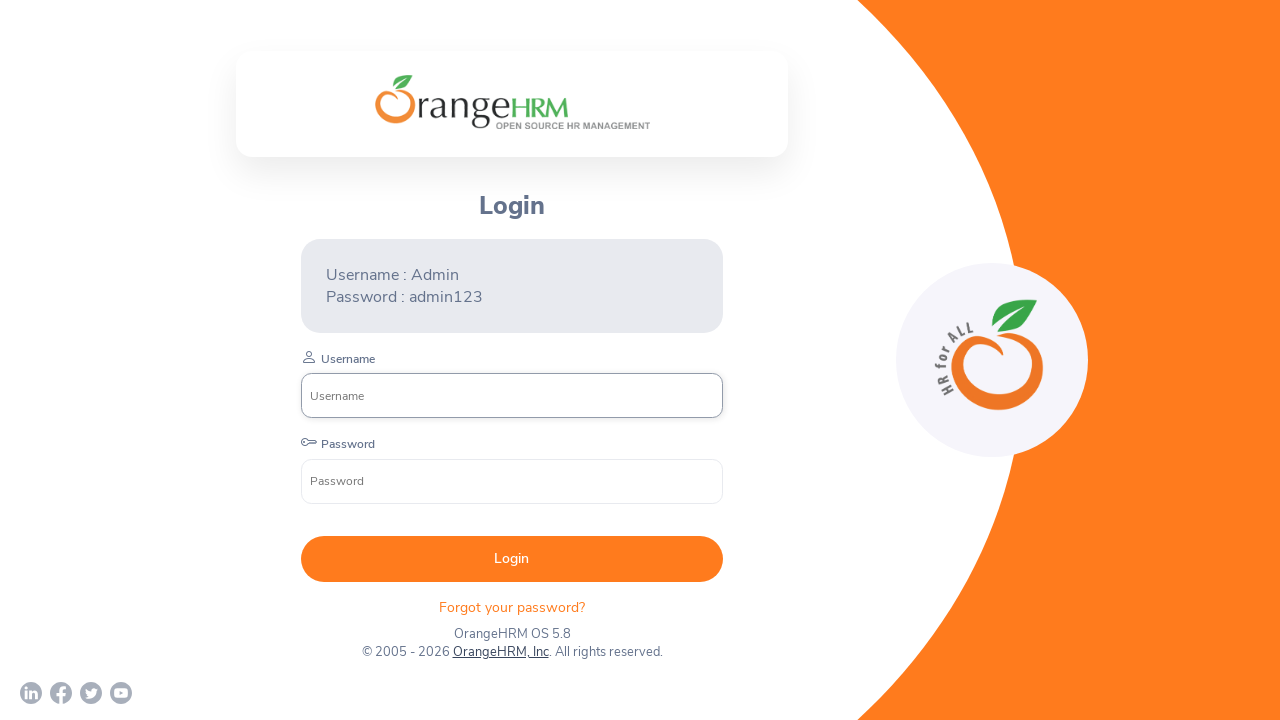

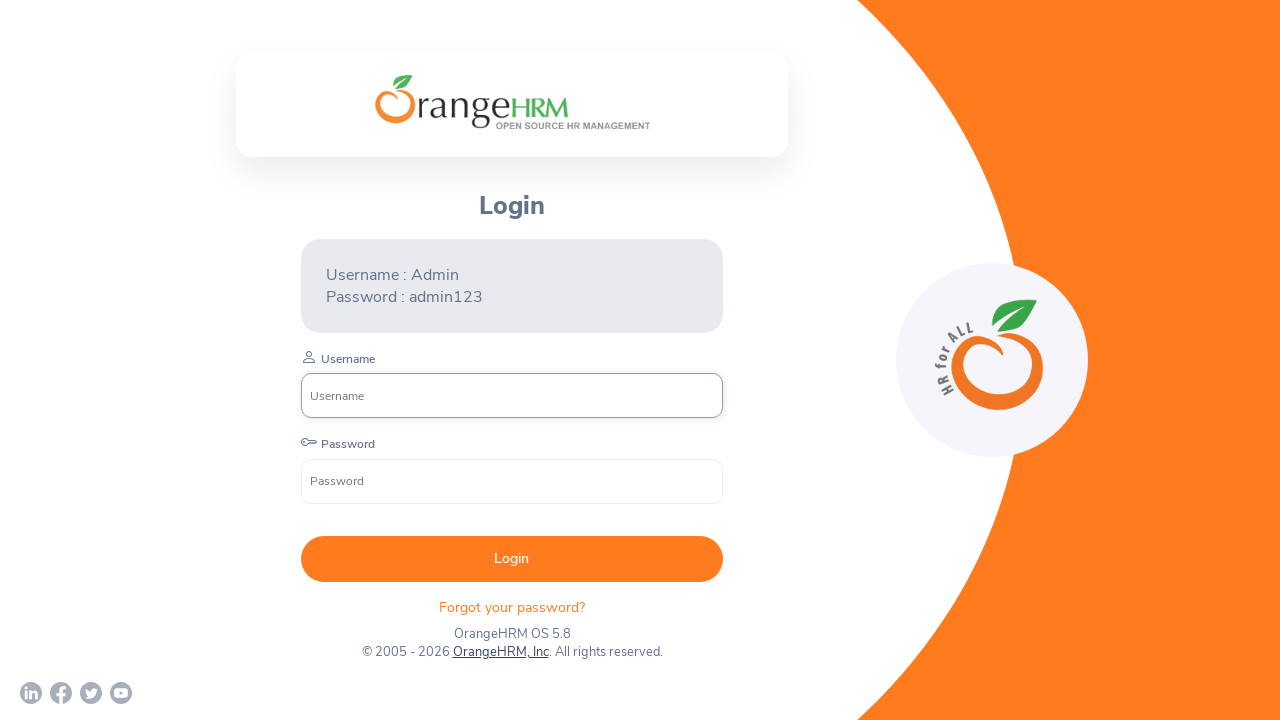